Tests the jQuery UI datepicker widget by switching to an iframe, opening the datepicker, navigating to the next month, and selecting a specific date.

Starting URL: https://jqueryui.com/datepicker/

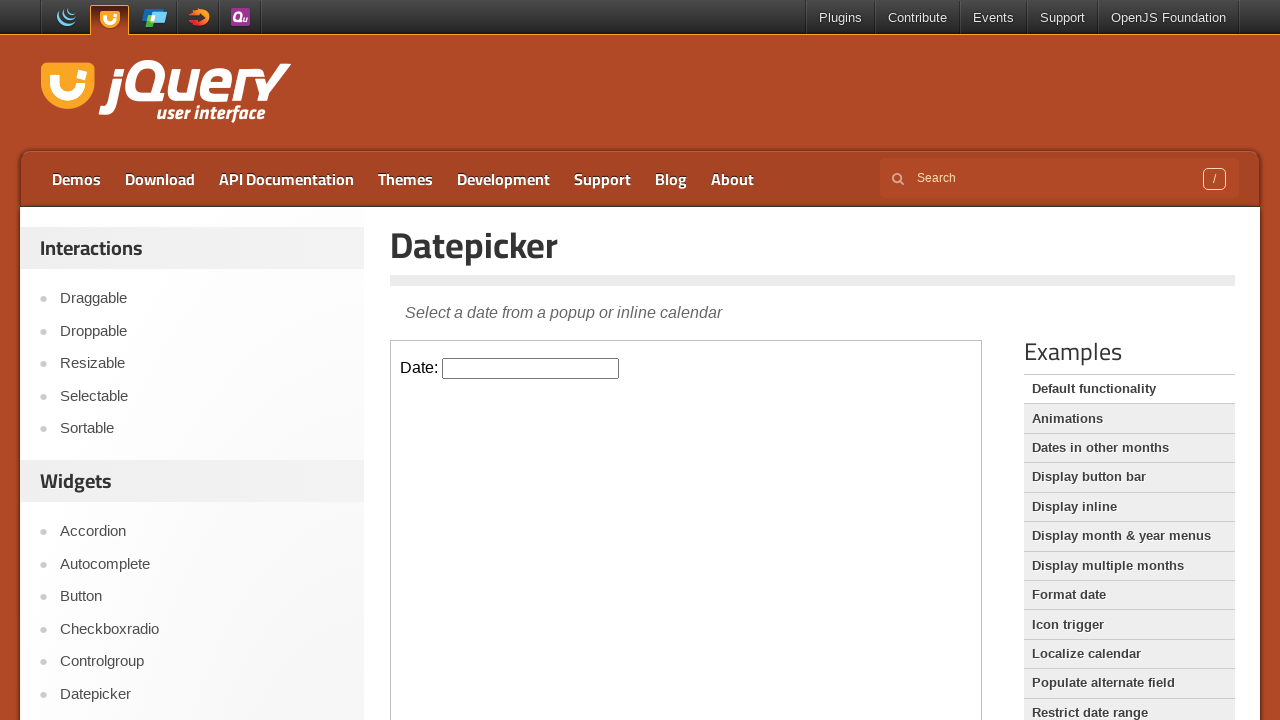

Located the demo iframe containing the datepicker widget
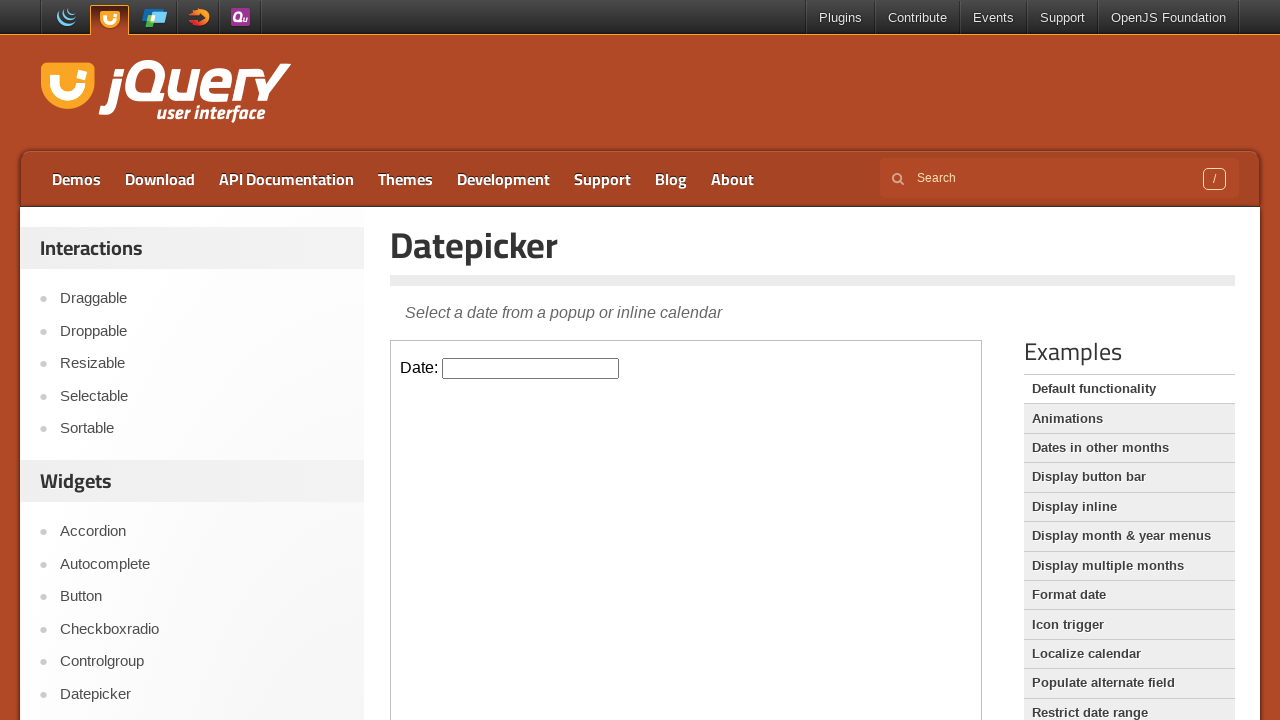

Clicked the datepicker input to open the calendar at (531, 368) on .demo-frame >> internal:control=enter-frame >> #datepicker
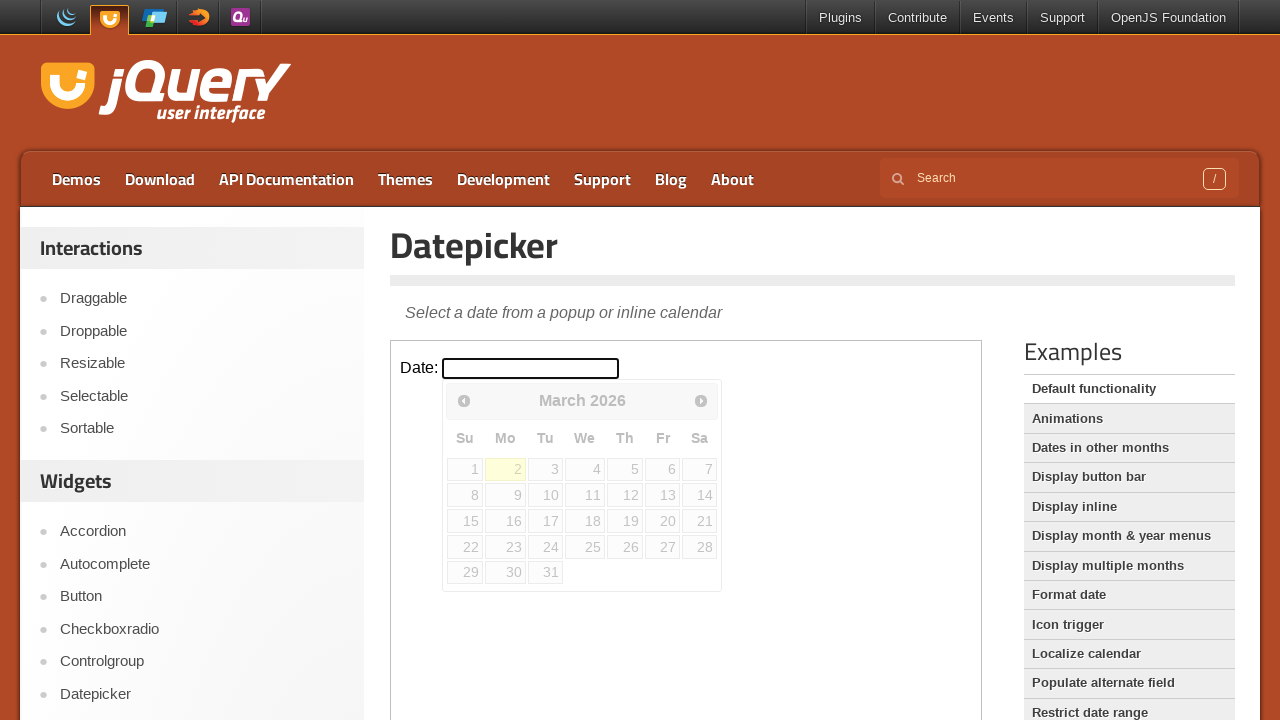

Clicked the Next button to navigate to the next month at (701, 400) on .demo-frame >> internal:control=enter-frame >> a[title='Next']
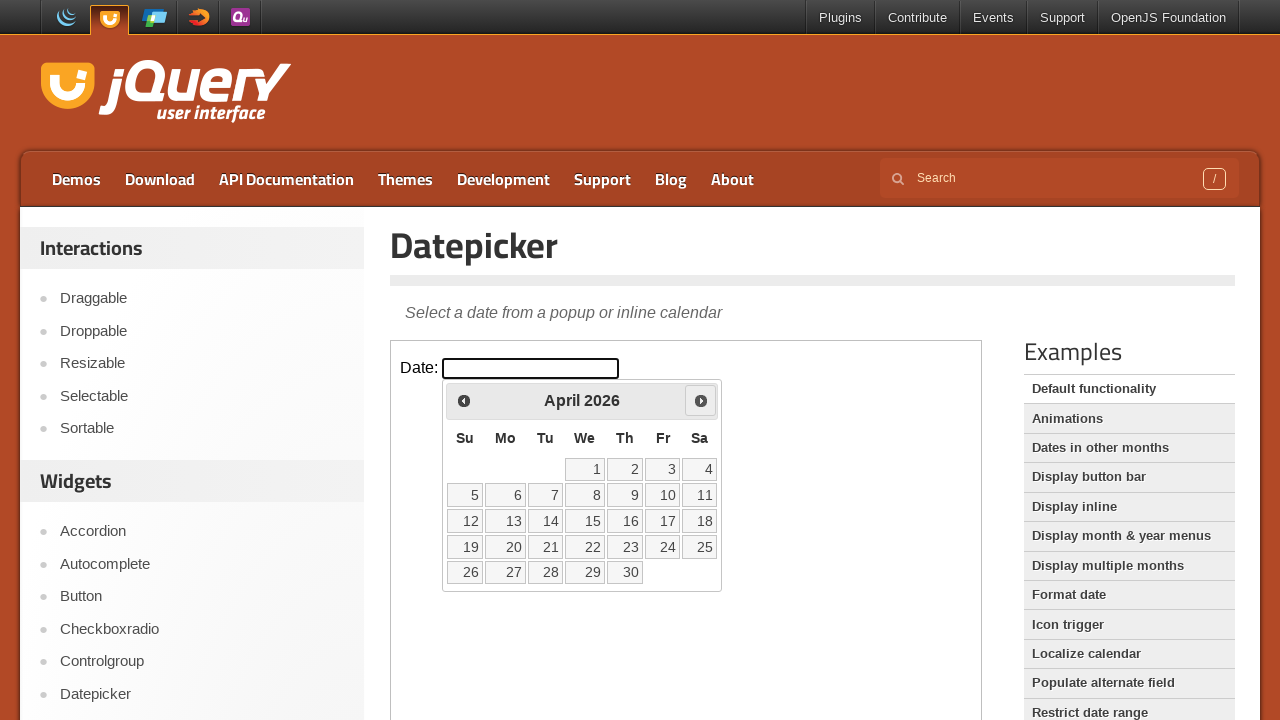

Selected day 22 from the calendar at (585, 547) on .demo-frame >> internal:control=enter-frame >> a:text('22')
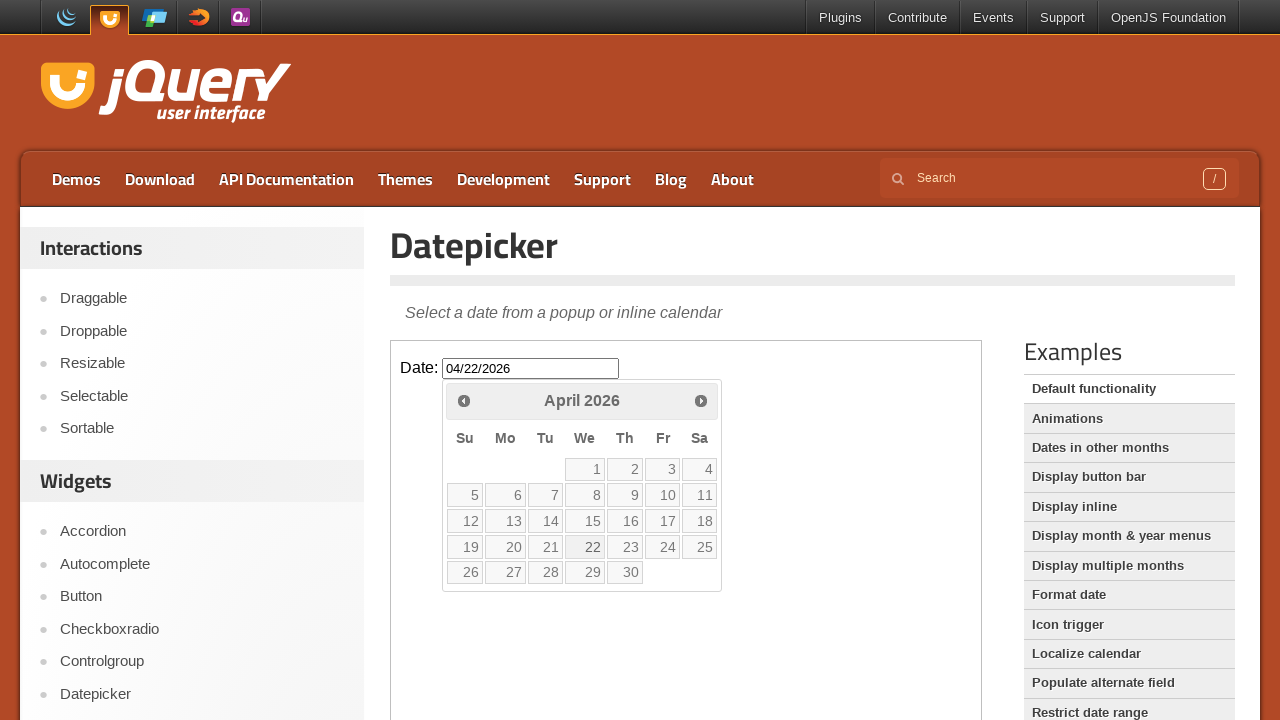

Waited 500ms for the date selection to register
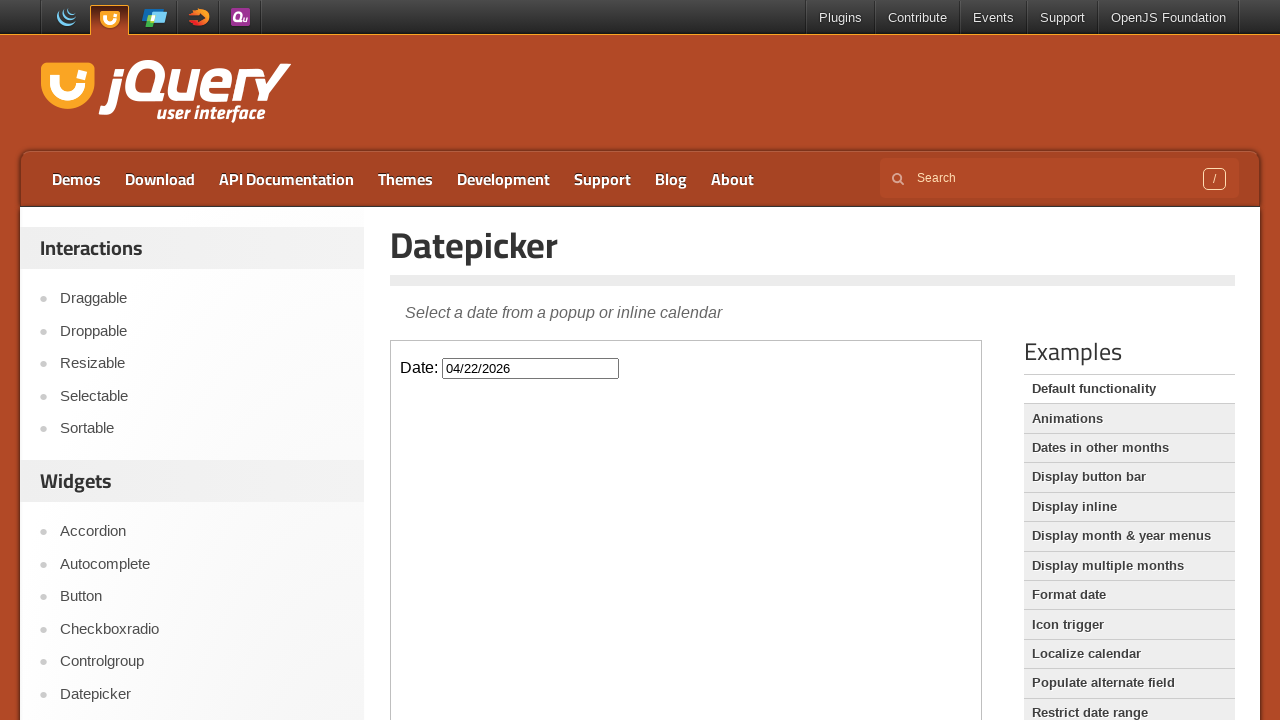

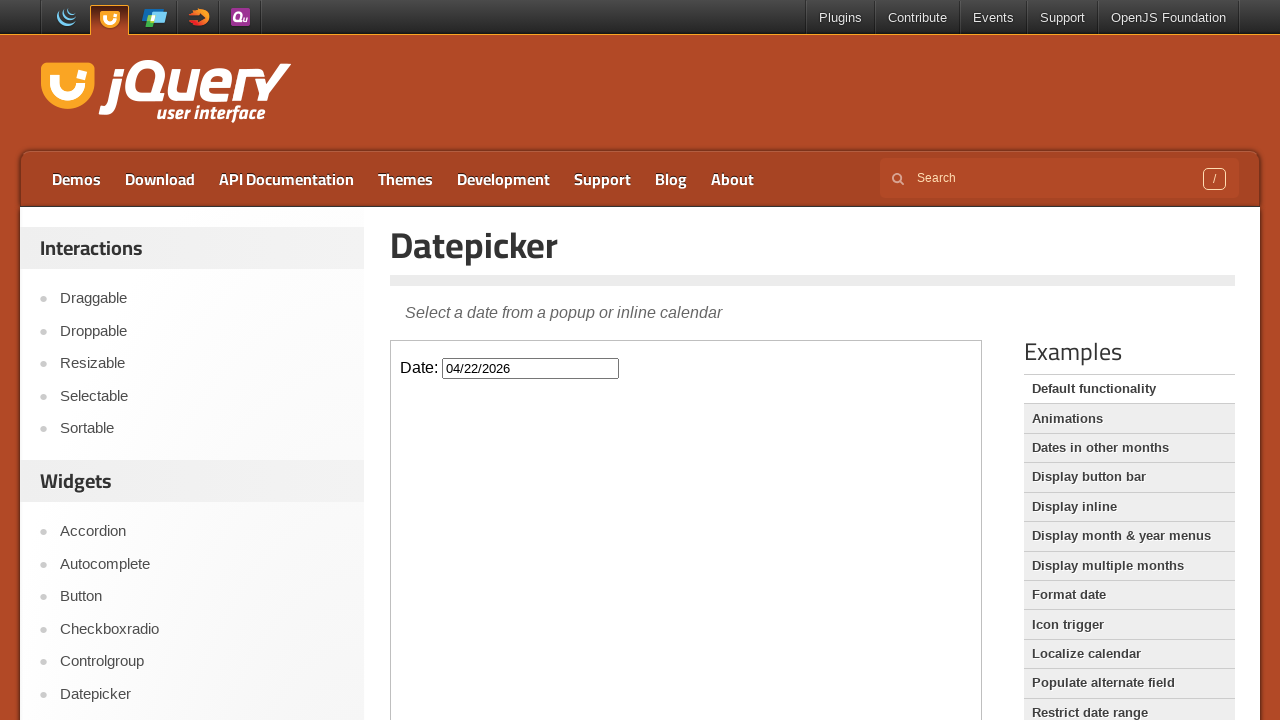